Tests scrolling to elements and filling form fields including name and date inputs on a form page

Starting URL: https://formy-project.herokuapp.com/scroll

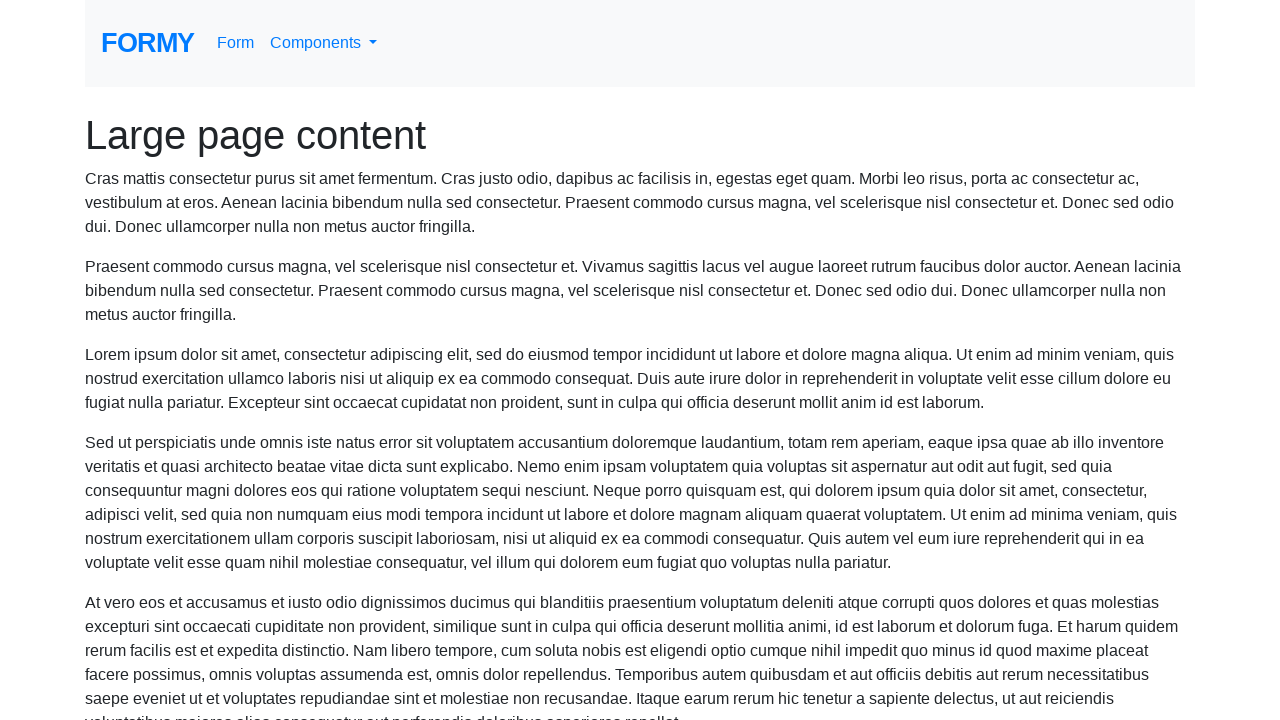

Scrolled to name field
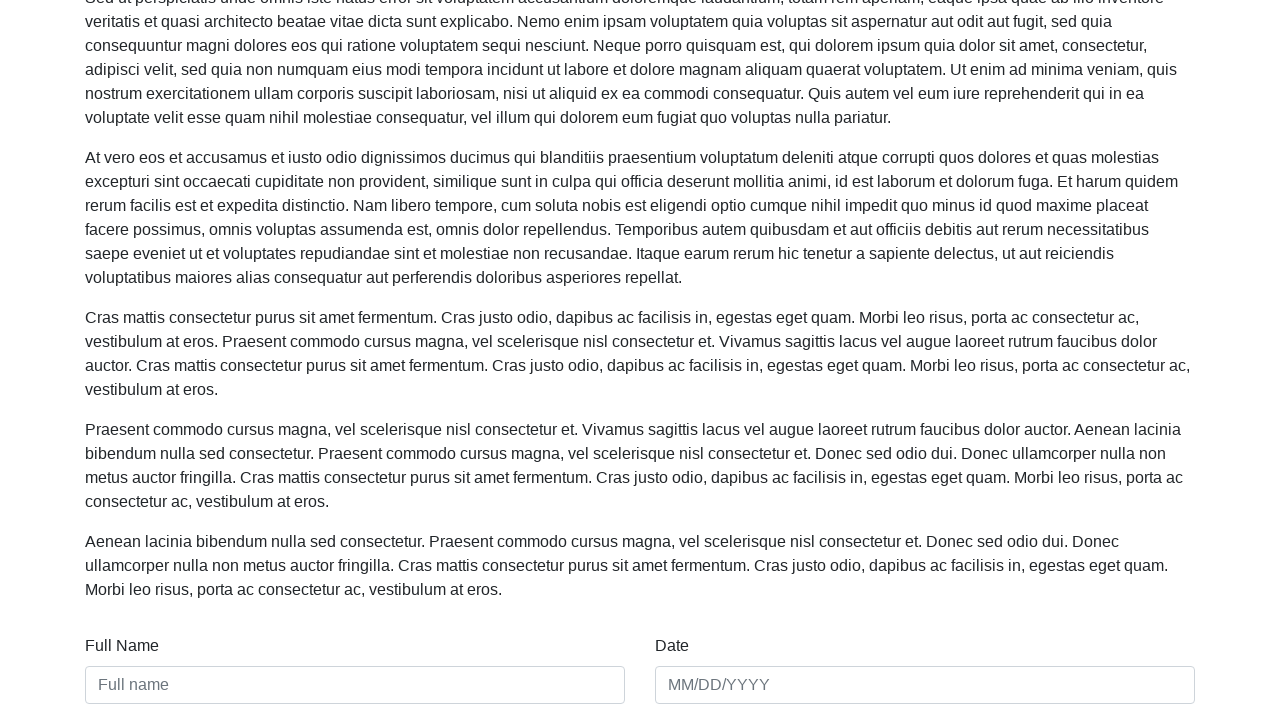

Filled name field with 'Atirek Verma' on #name
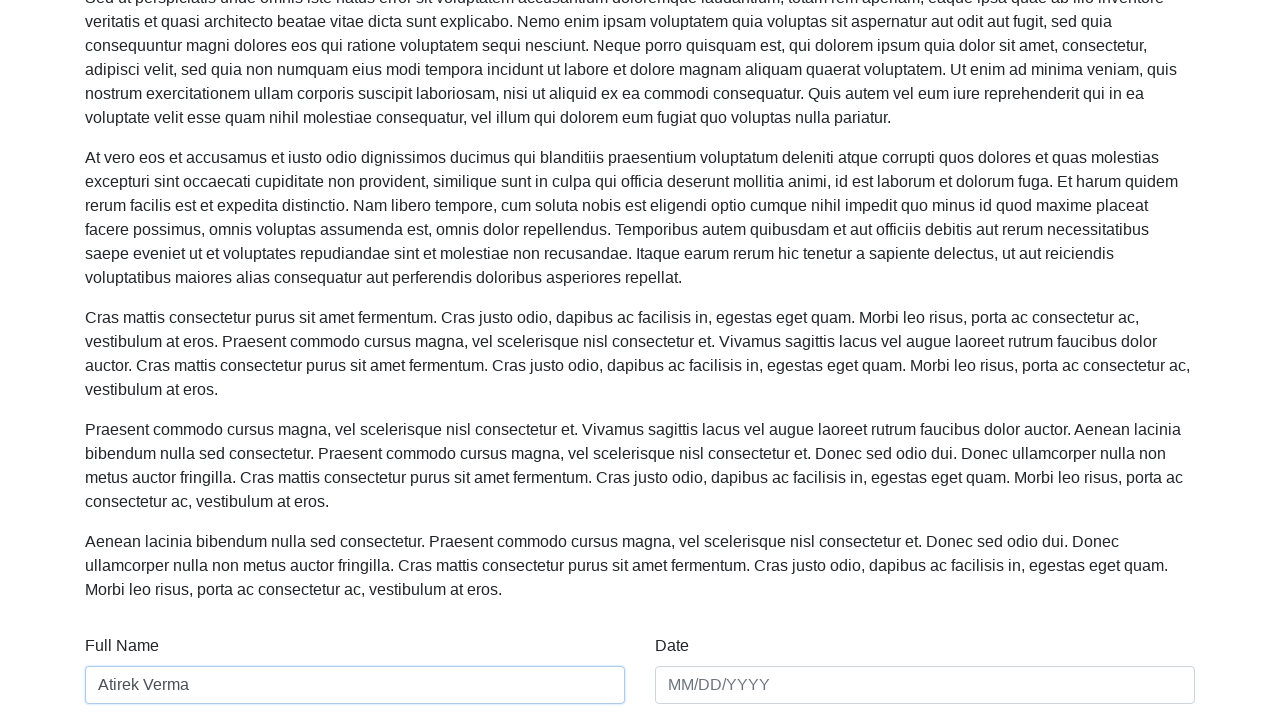

Filled date field with '01/01/2022' on #date
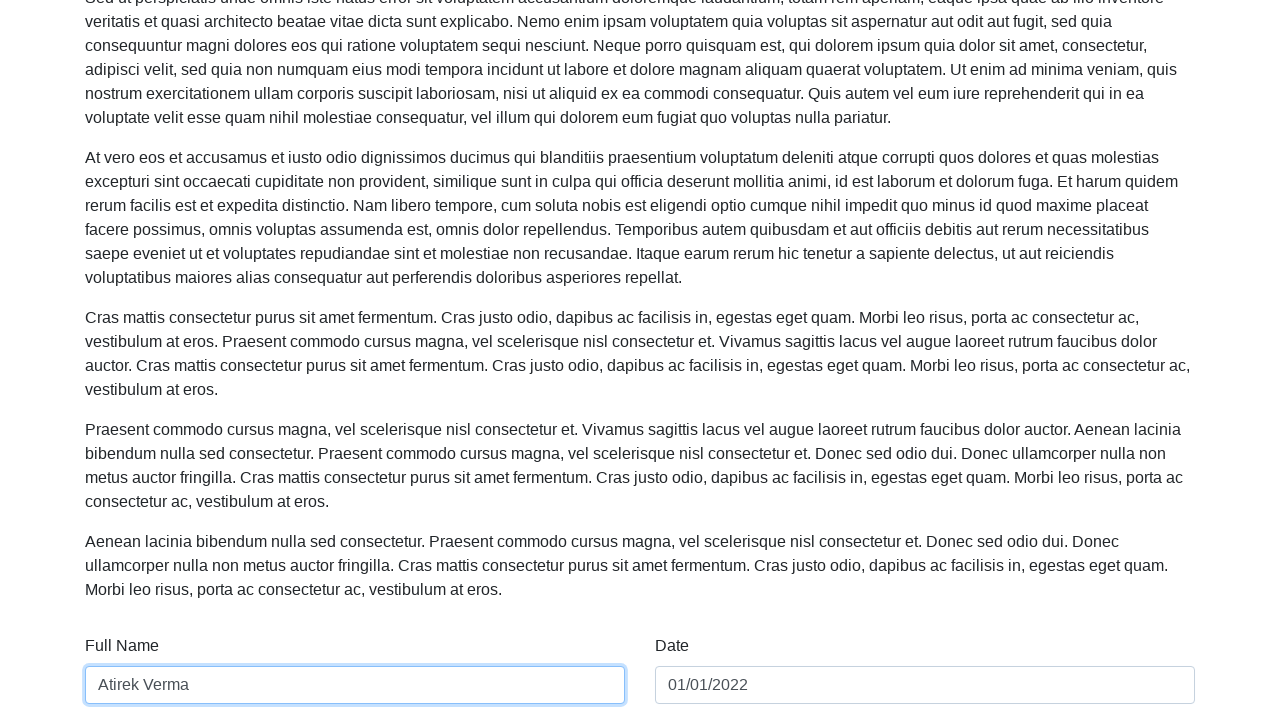

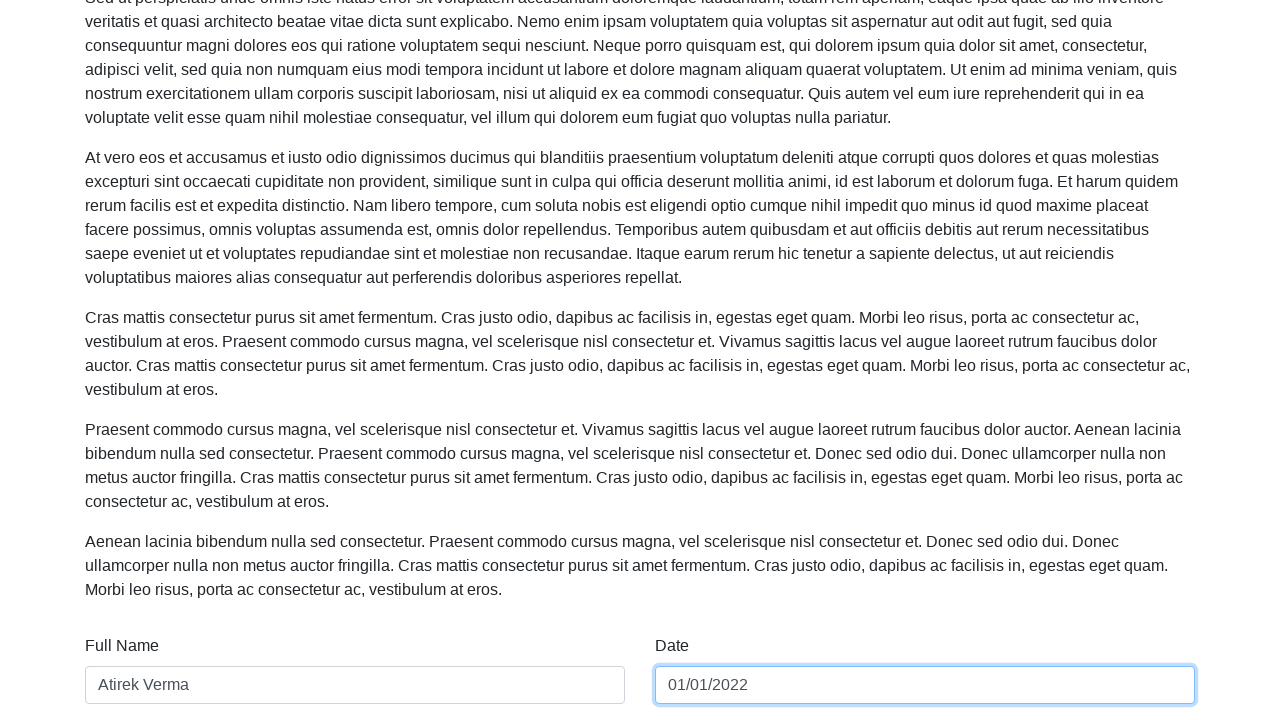